Tests the recommended items section by scrolling to the bottom of the page, verifying recommended items are visible, adding a recommended product to cart, and verifying the product appears in the cart page.

Starting URL: http://automationexercise.com

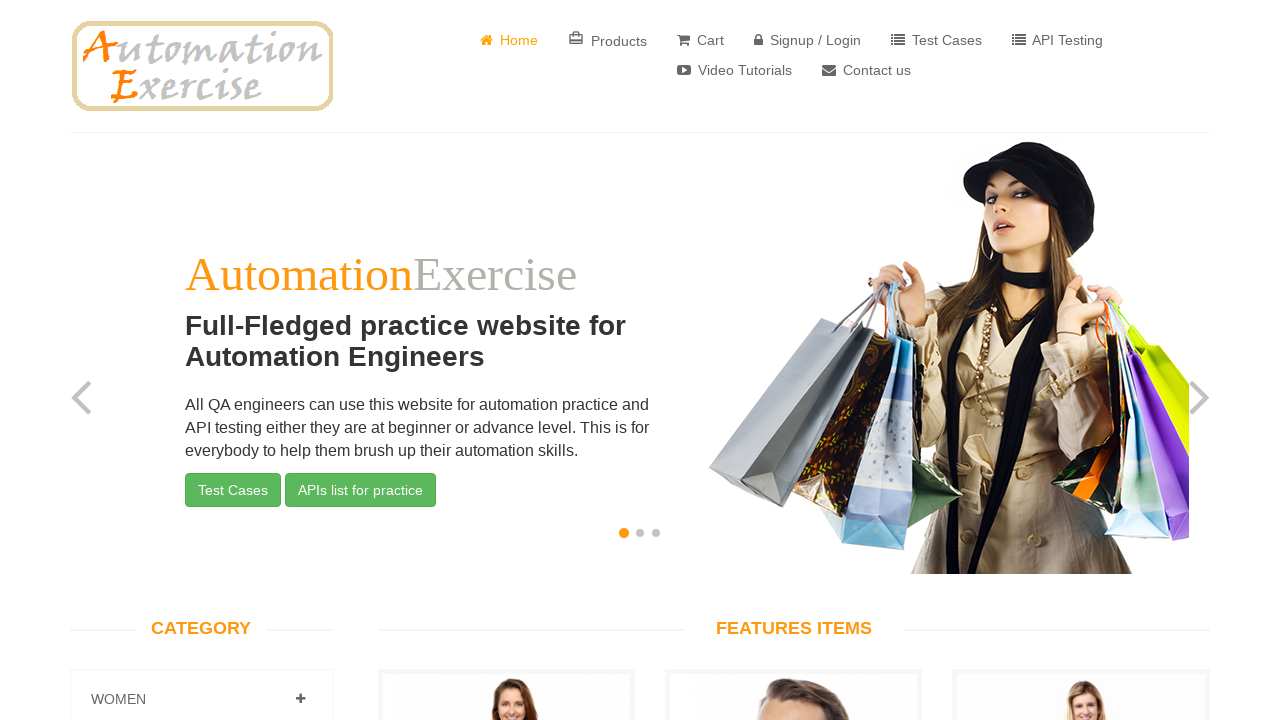

Scrolled to recommended items section at bottom of page
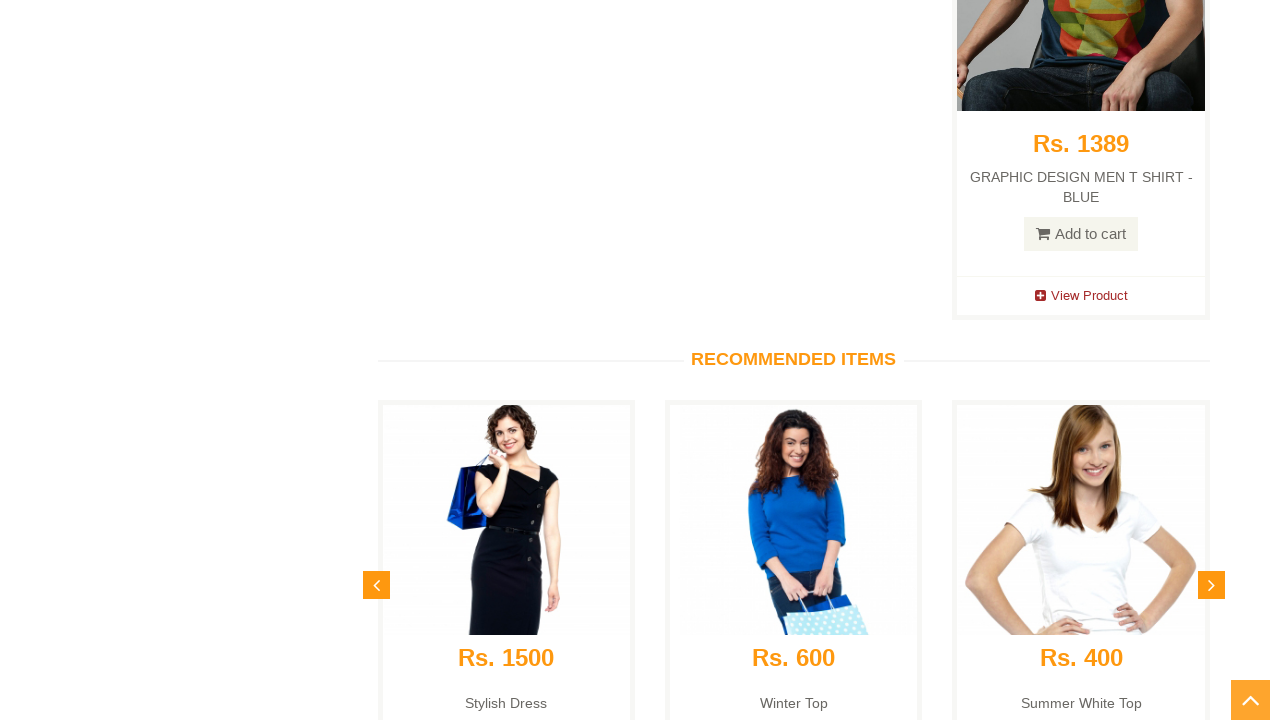

Verified RECOMMENDED ITEMS section is visible
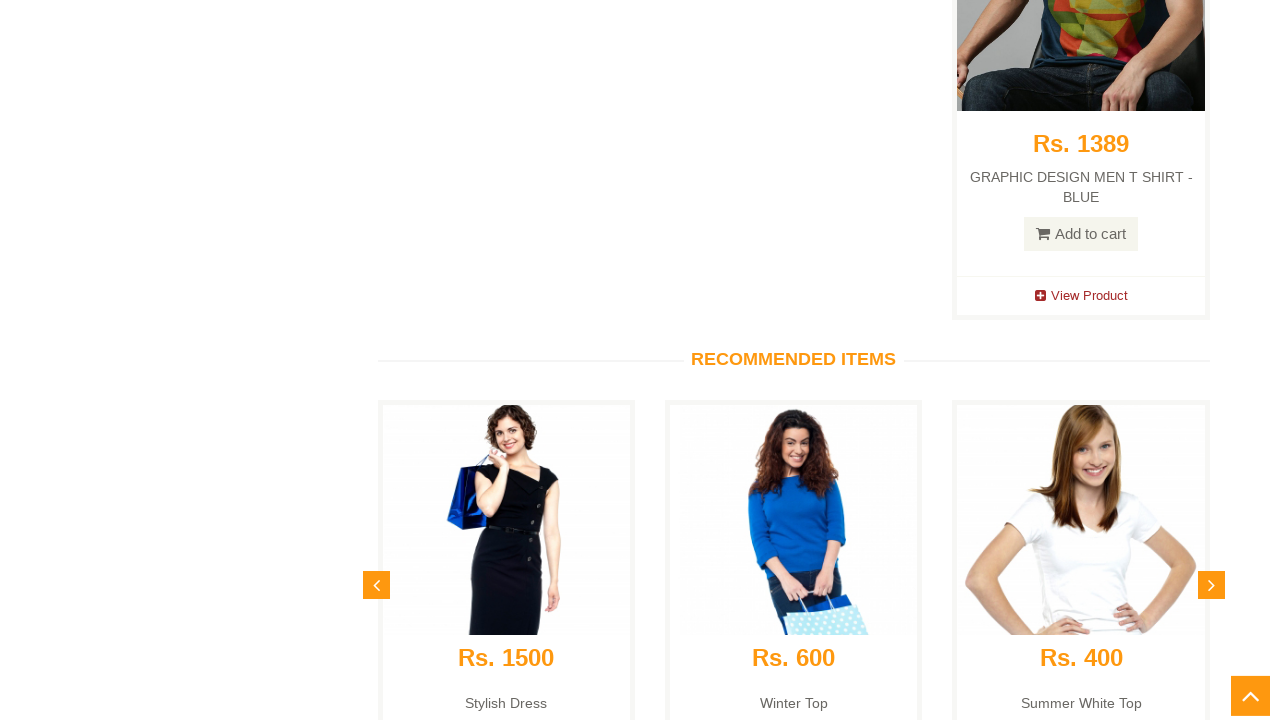

Clicked Add To Cart button on first recommended product at (506, 360) on xpath=(//a[@data-product-id='1'])[3]
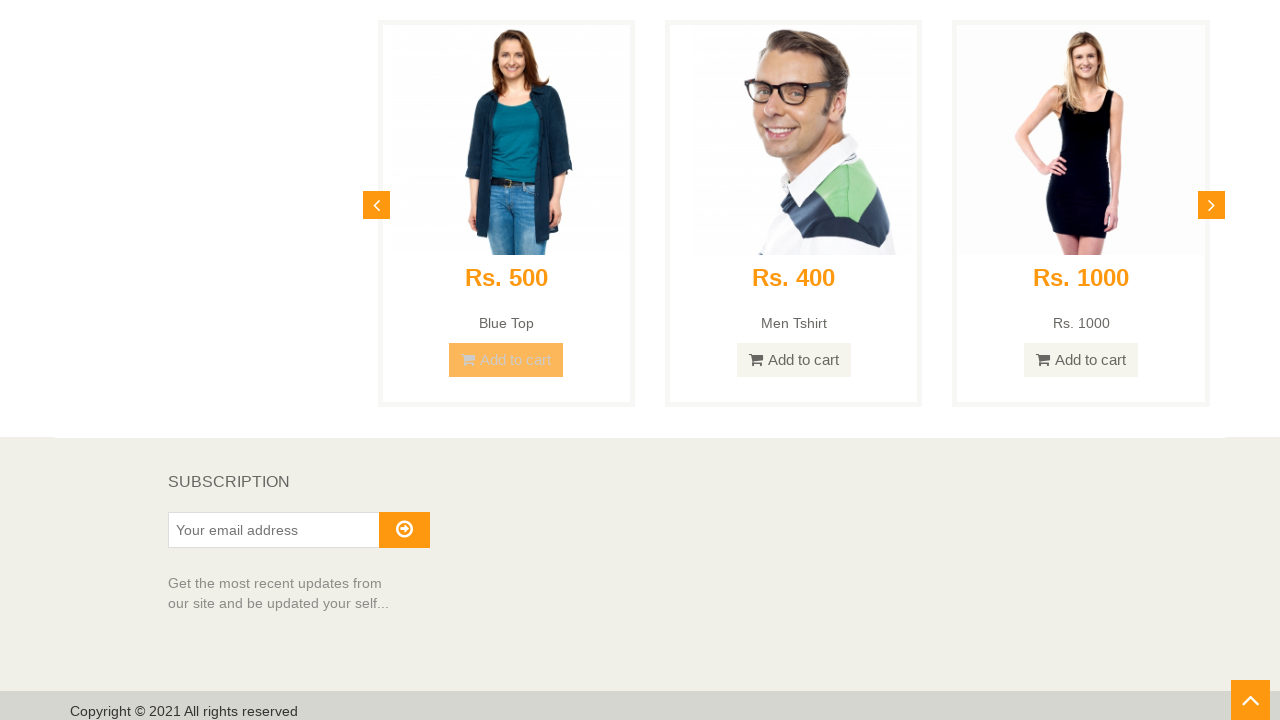

Clicked View Cart button in modal at (640, 242) on xpath=(//a[@href='/view_cart'])[2]
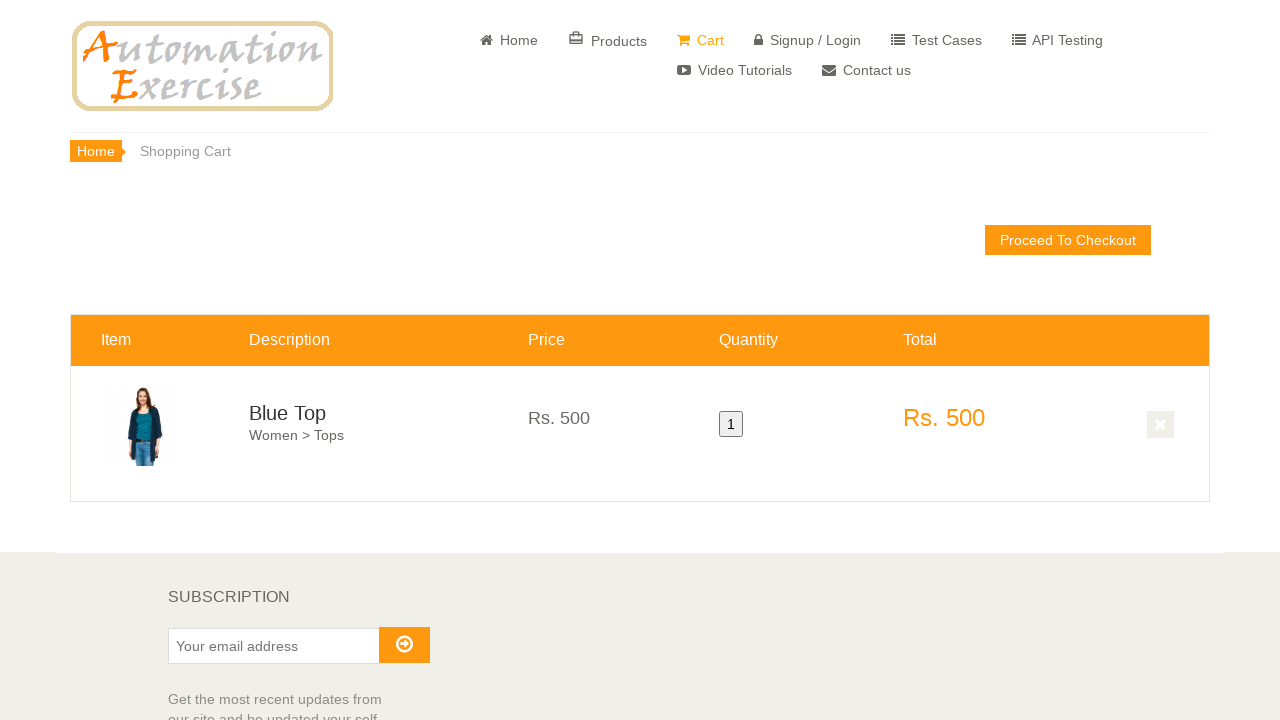

Verified recommended product is displayed in cart page
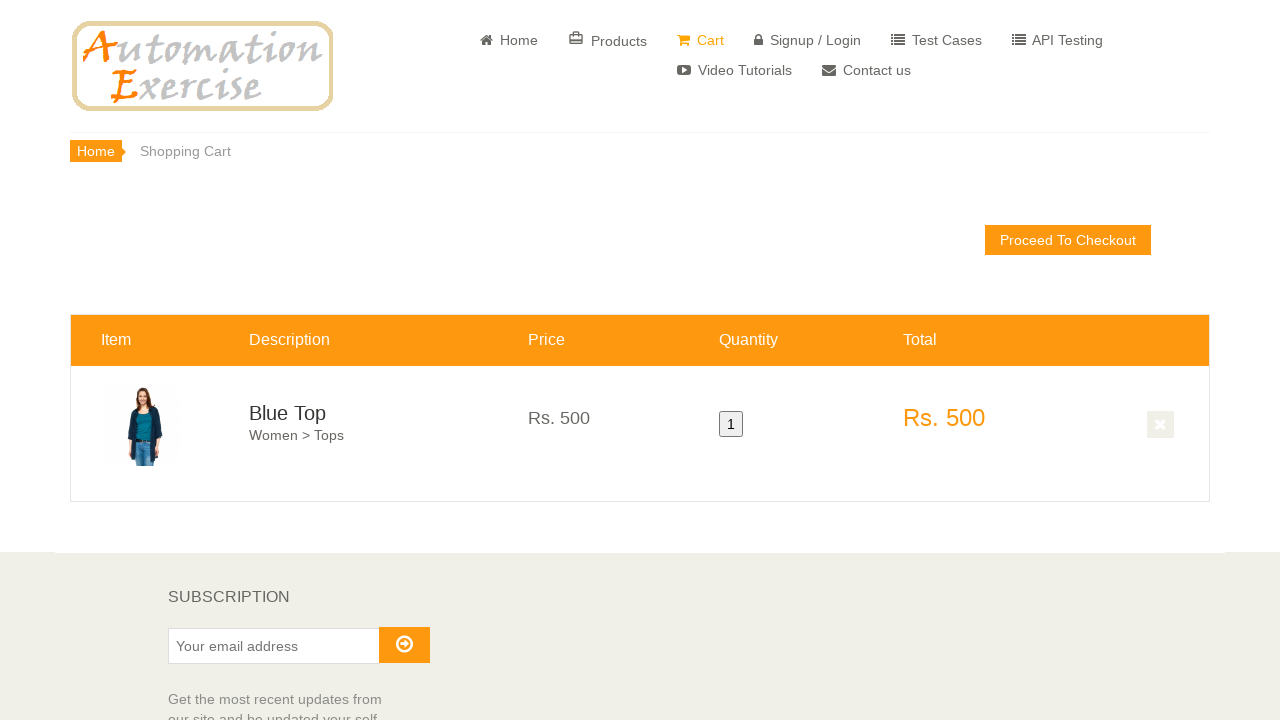

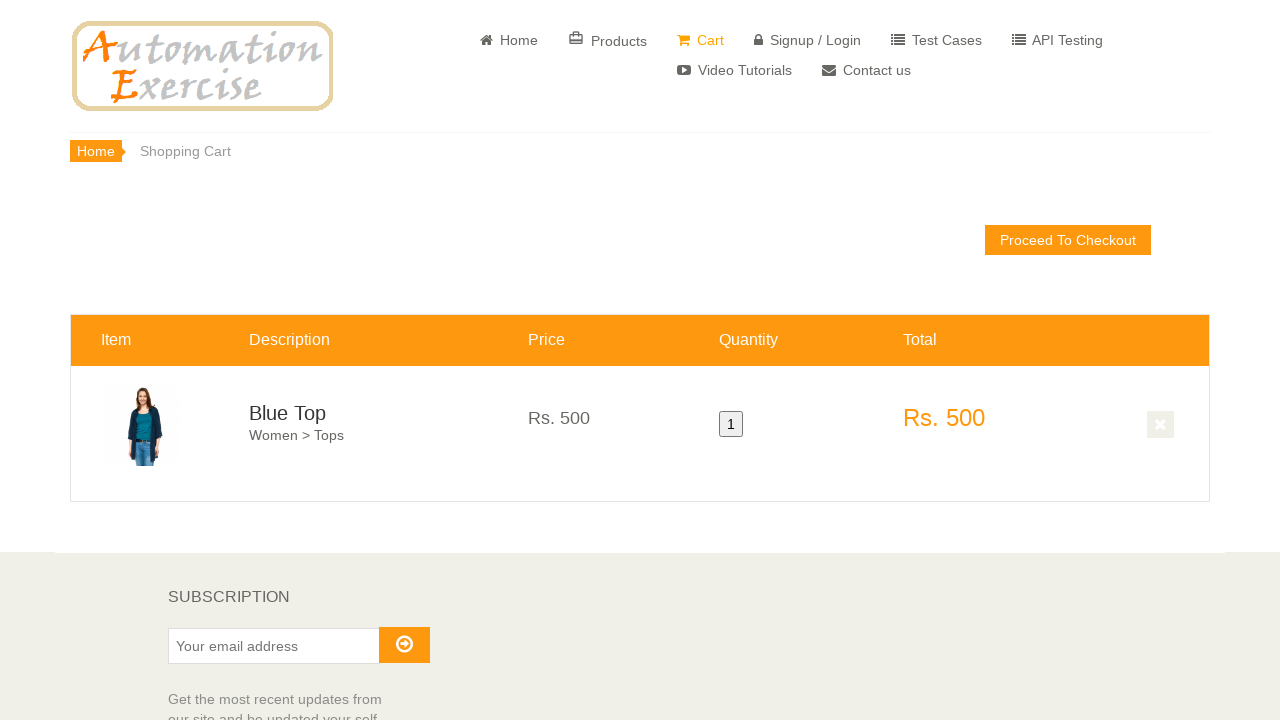